Tests JavaScript Prompt alert functionality by navigating to the JavaScript Alerts page, triggering a JS Prompt alert, and accepting it

Starting URL: https://the-internet.herokuapp.com/

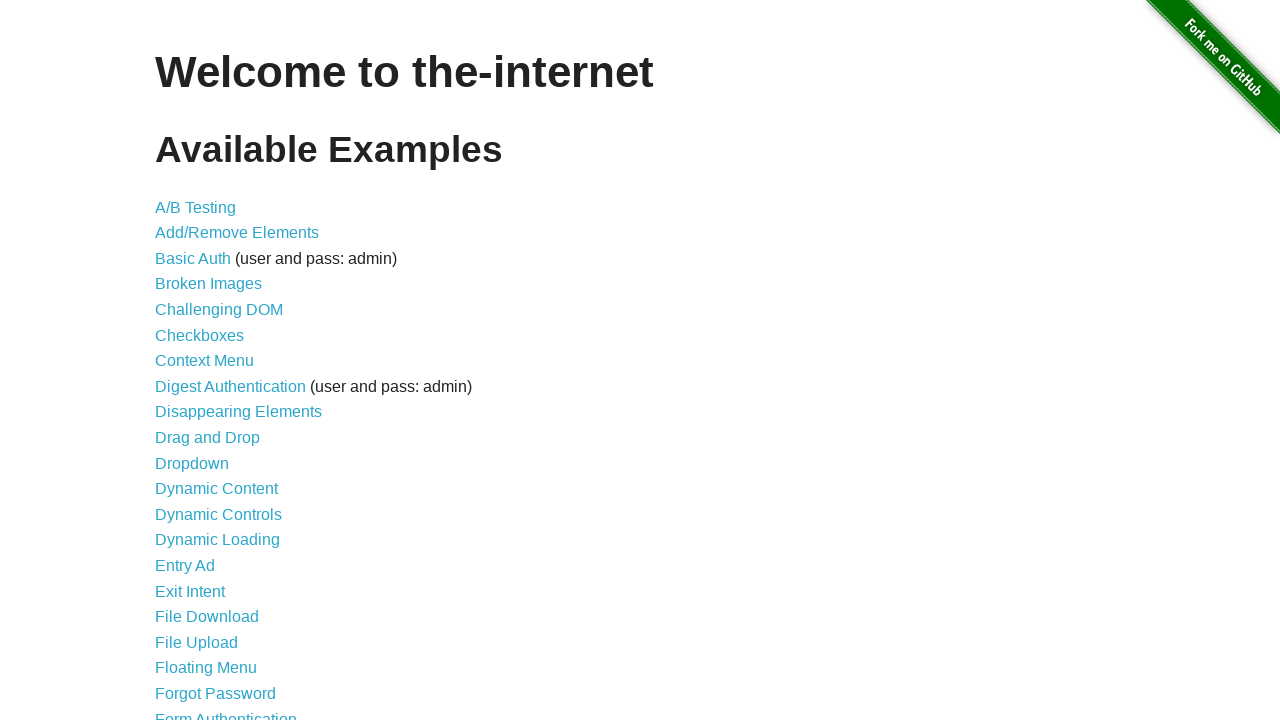

Clicked on JavaScript Alerts link at (214, 361) on text=JavaScript Alerts
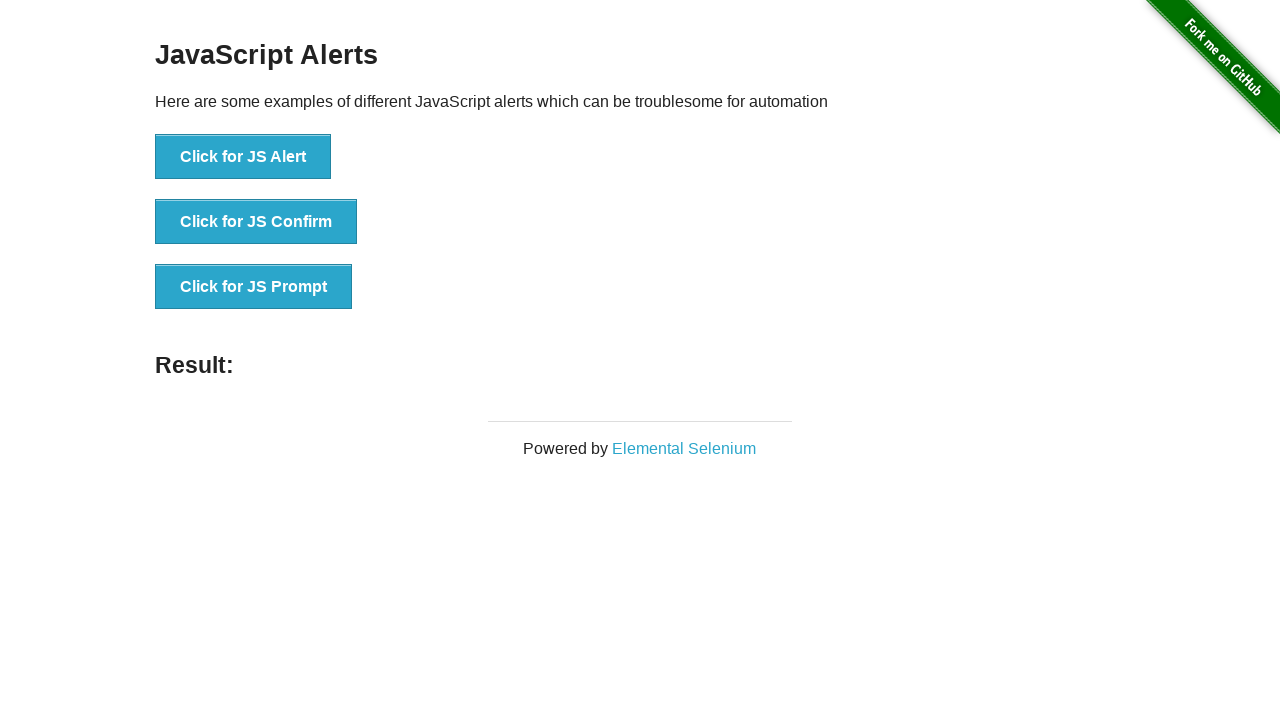

Clicked on JavaScript Alerts link again at (640, 56) on text=JavaScript Alerts
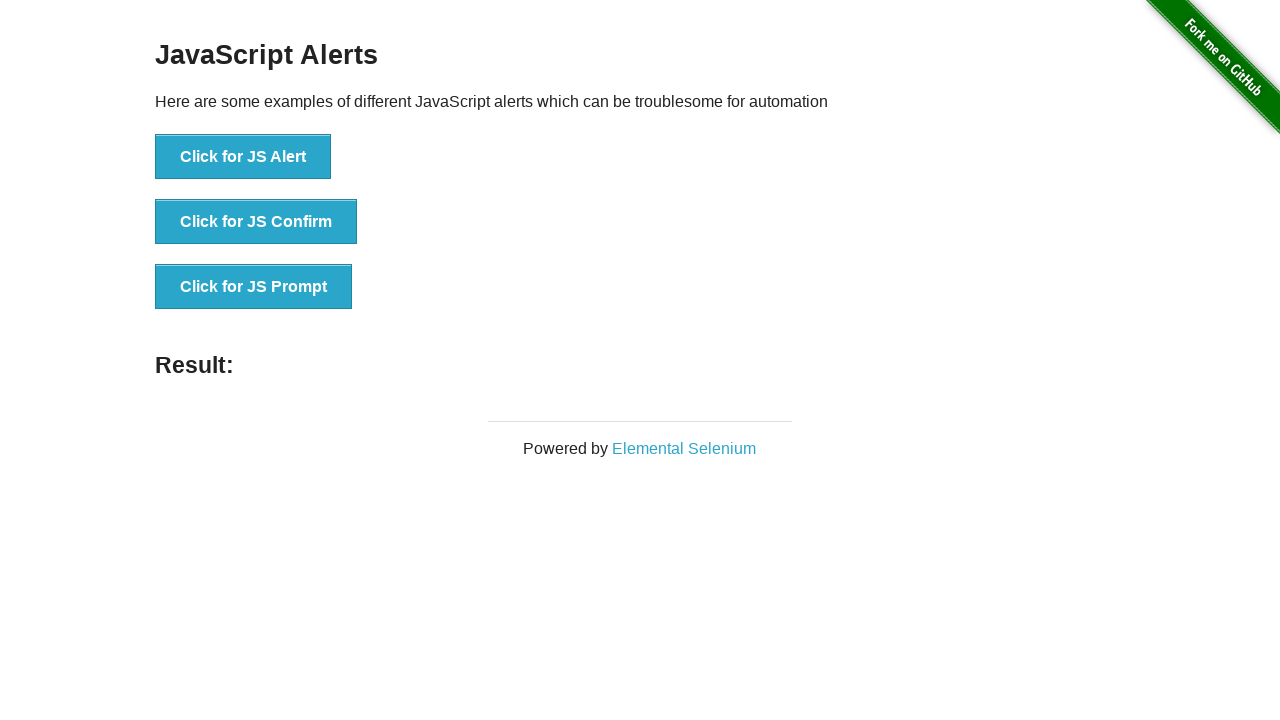

Clicked button to trigger JS Prompt alert at (254, 287) on xpath=//button[text()='Click for JS Prompt']
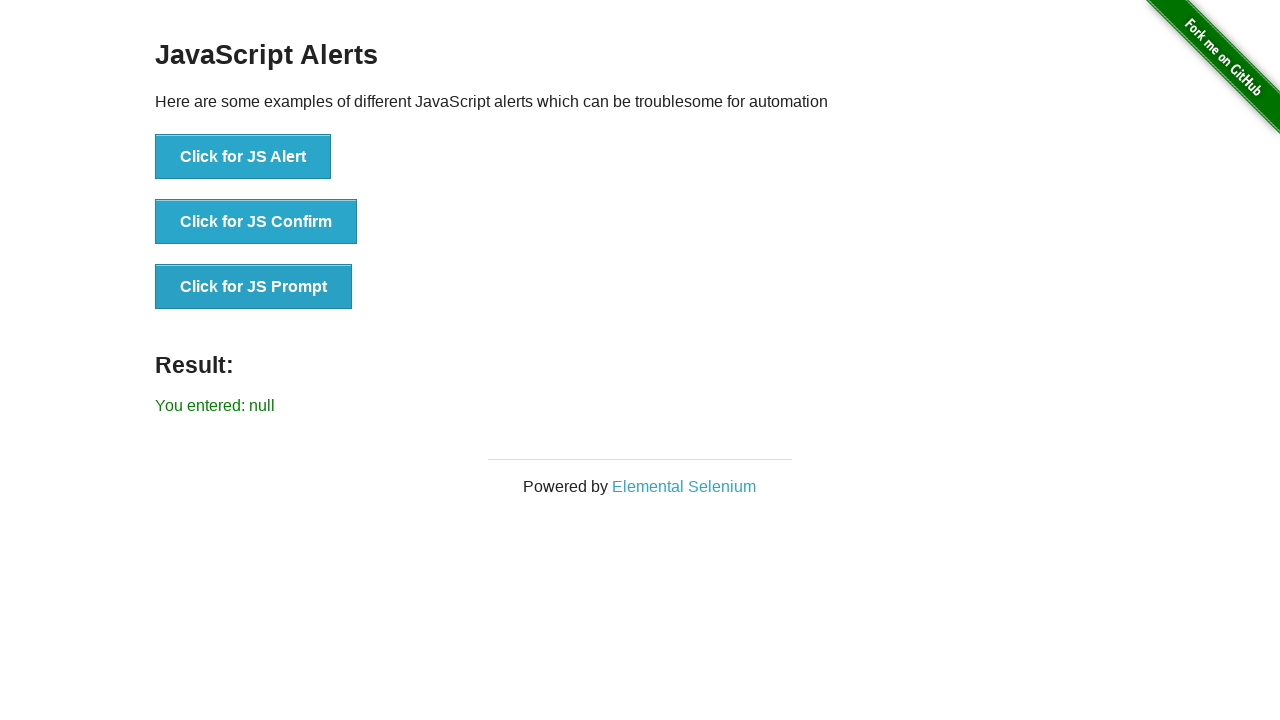

Set up dialog handler to accept prompts
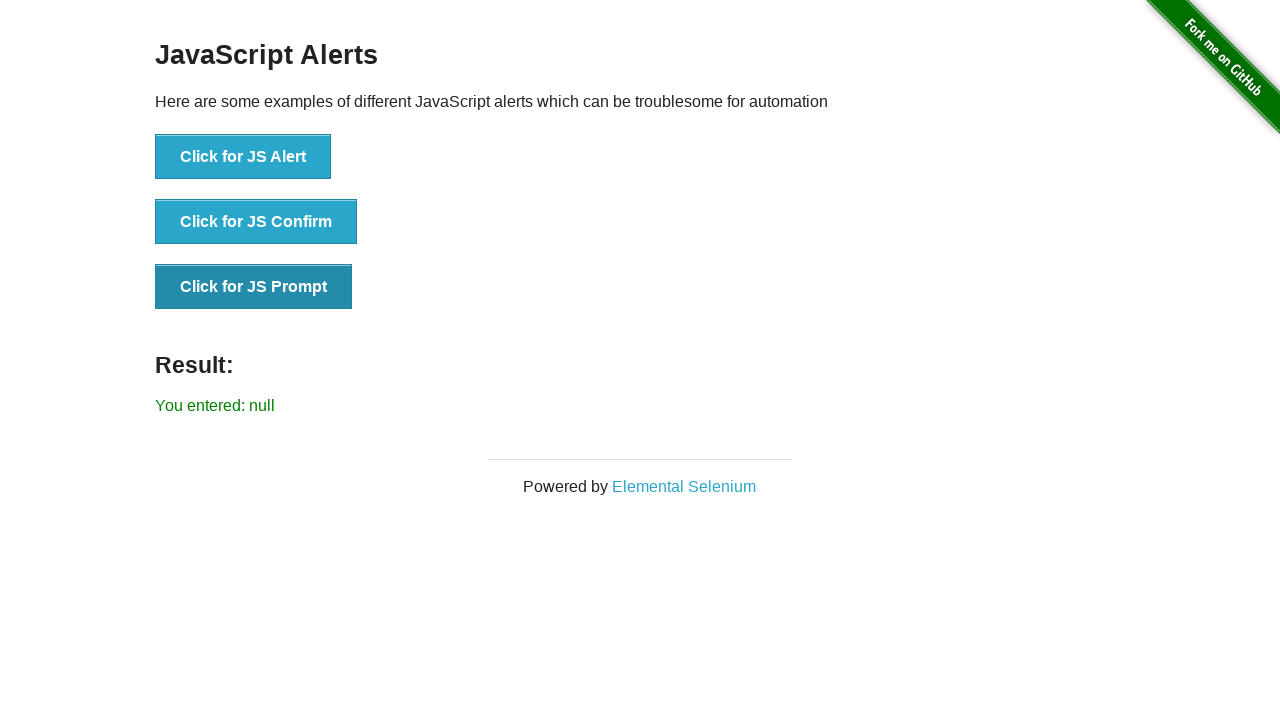

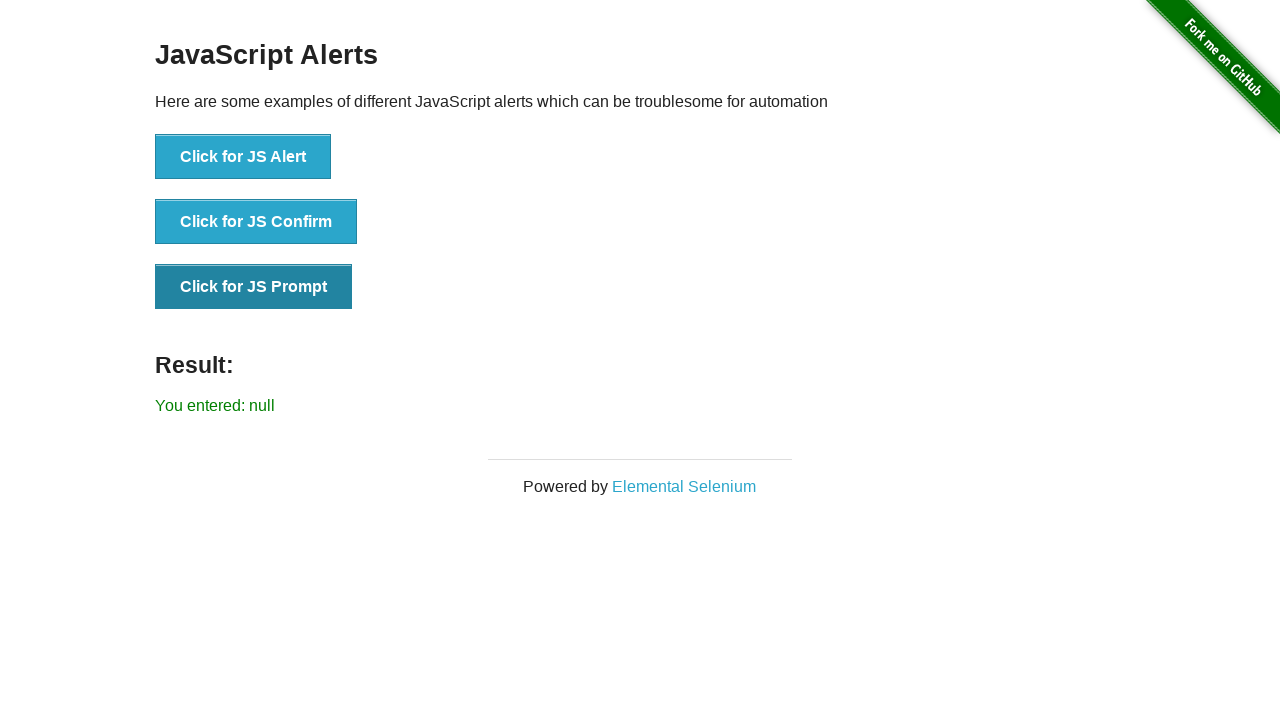